Tests various JavaScript alert handling scenarios including OK alerts, timed alerts, confirm boxes, and prompt dialogs on the DemoQA alerts page

Starting URL: https://demoqa.com/alerts

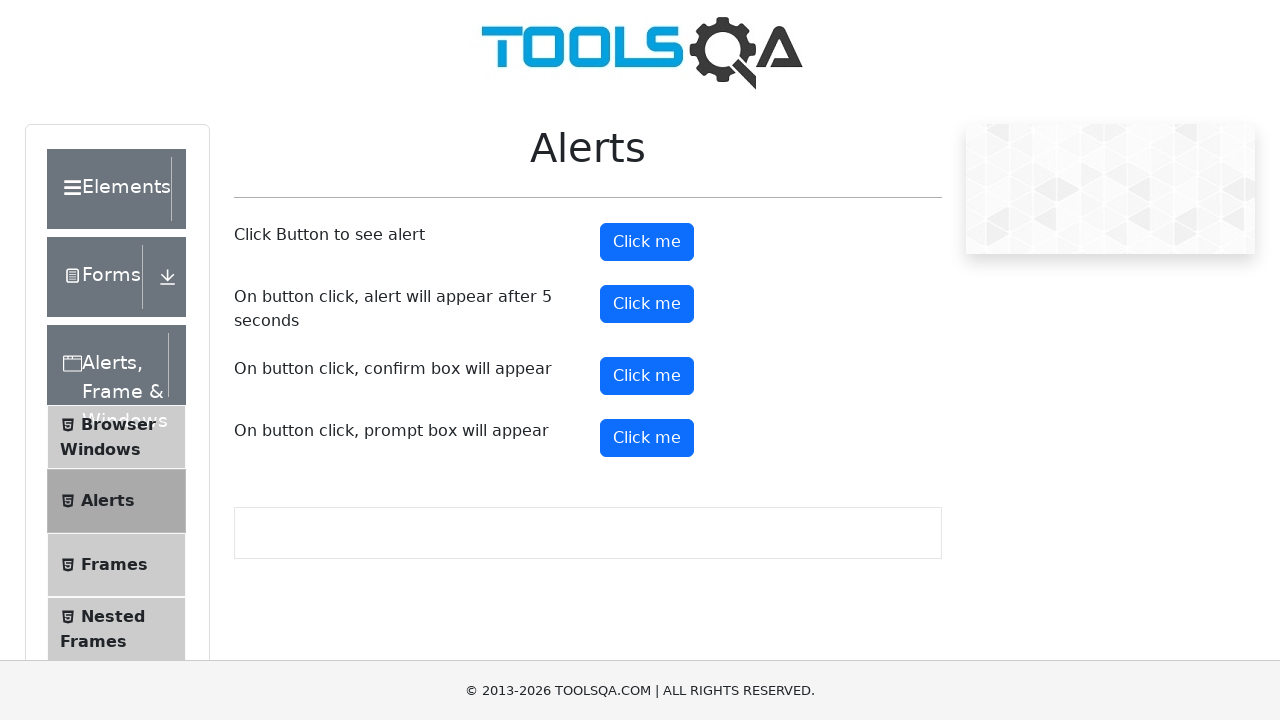

Clicked alert button and accepted OK alert at (647, 242) on #alertButton
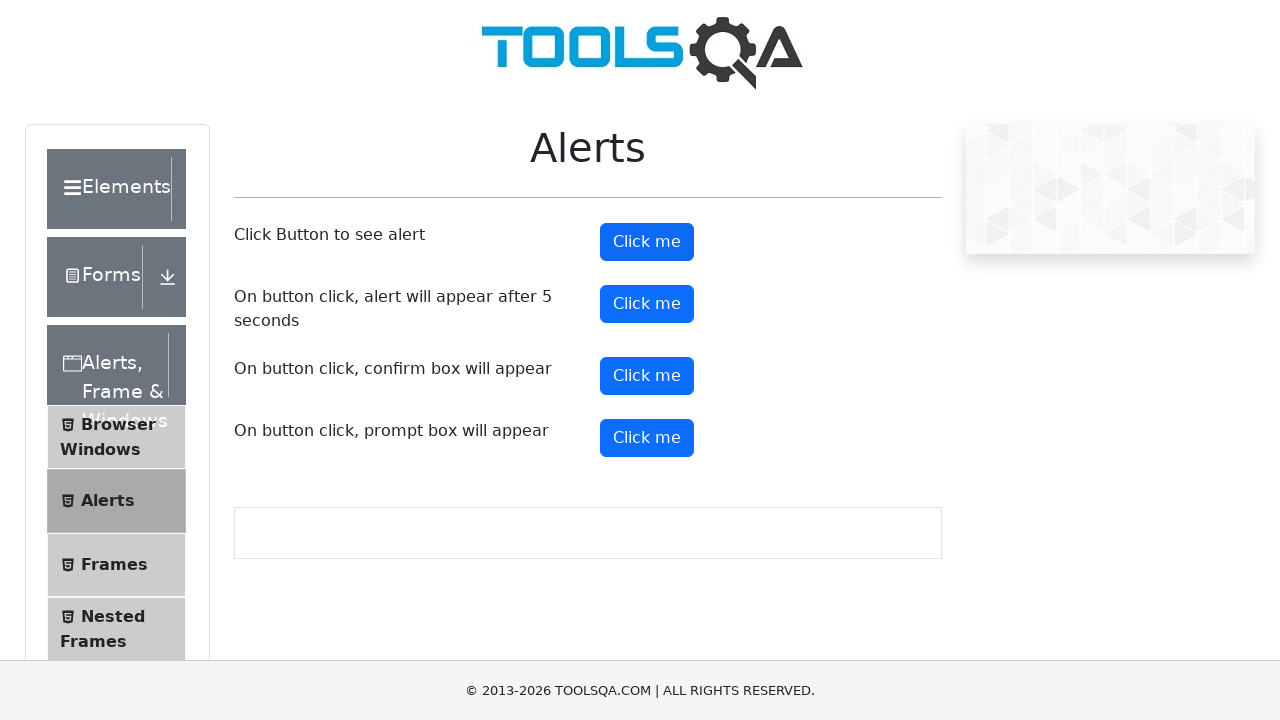

Clicked timed alert button at (647, 304) on #timerAlertButton
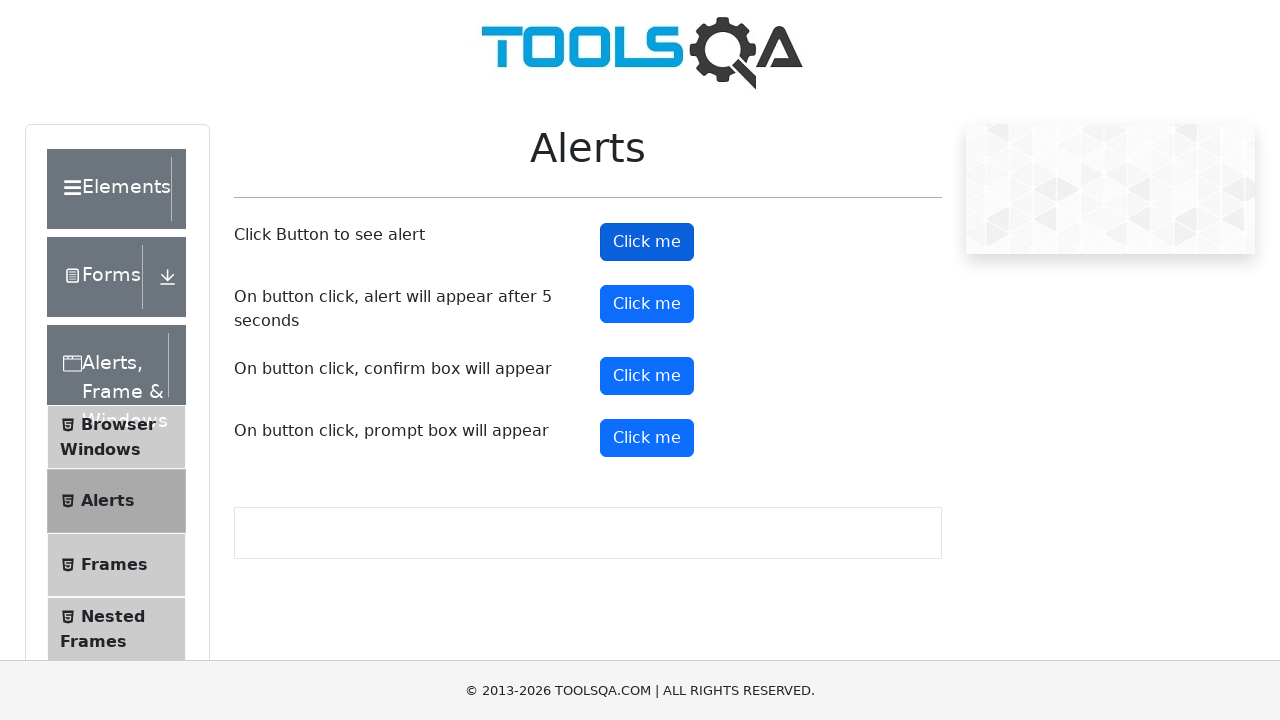

Waited 6 seconds for timed alert to appear and accepted it
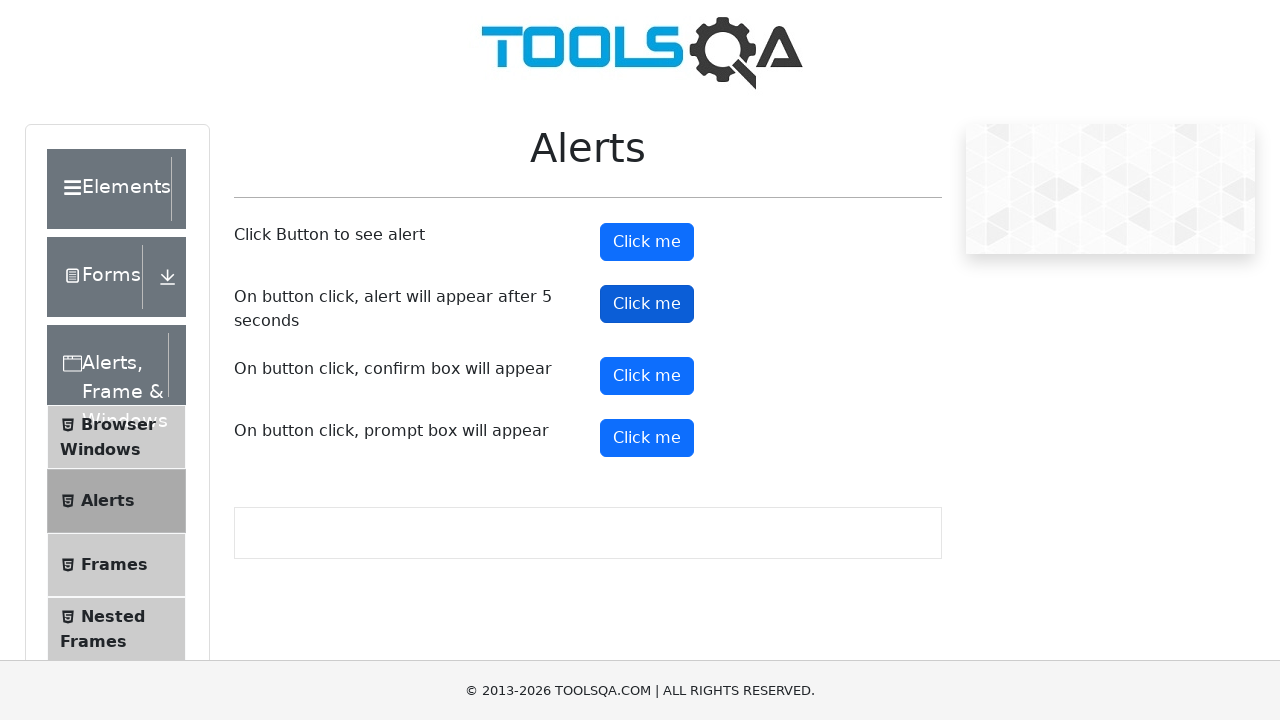

Clicked confirm button and accepted confirm dialog at (647, 376) on #confirmButton
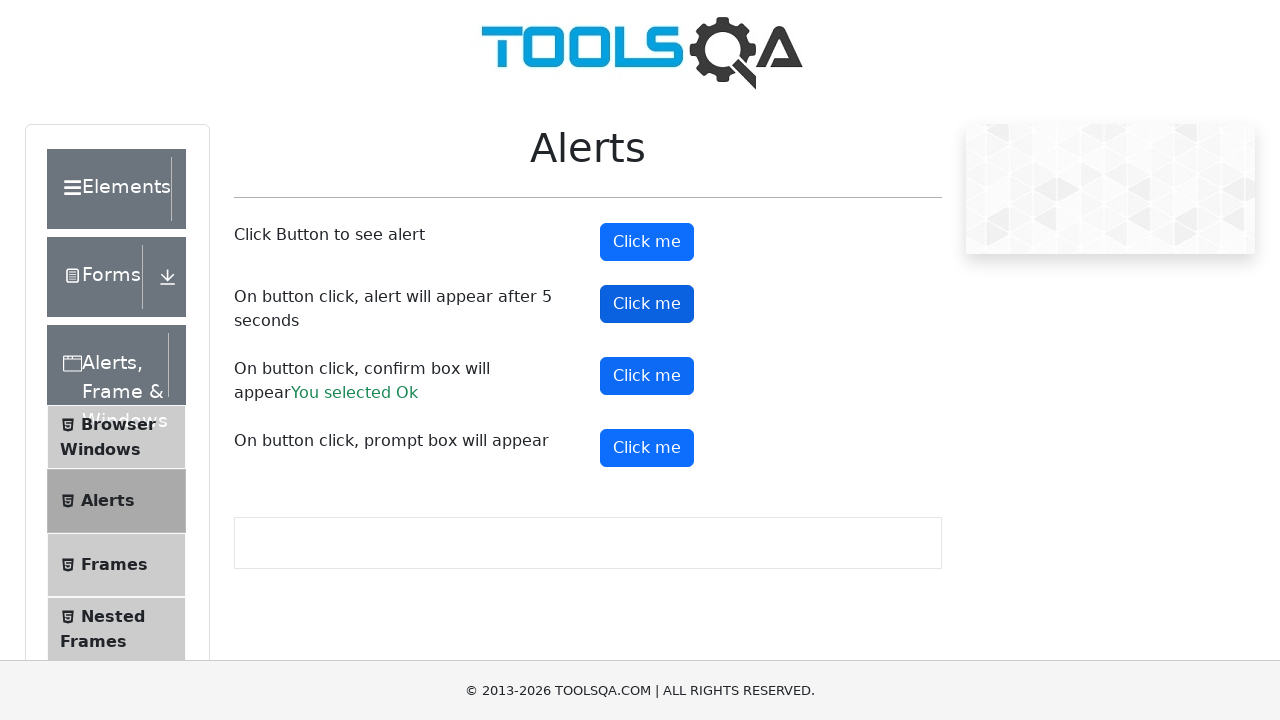

Clicked prompt button and accepted prompt dialog with default value at (647, 448) on #promtButton
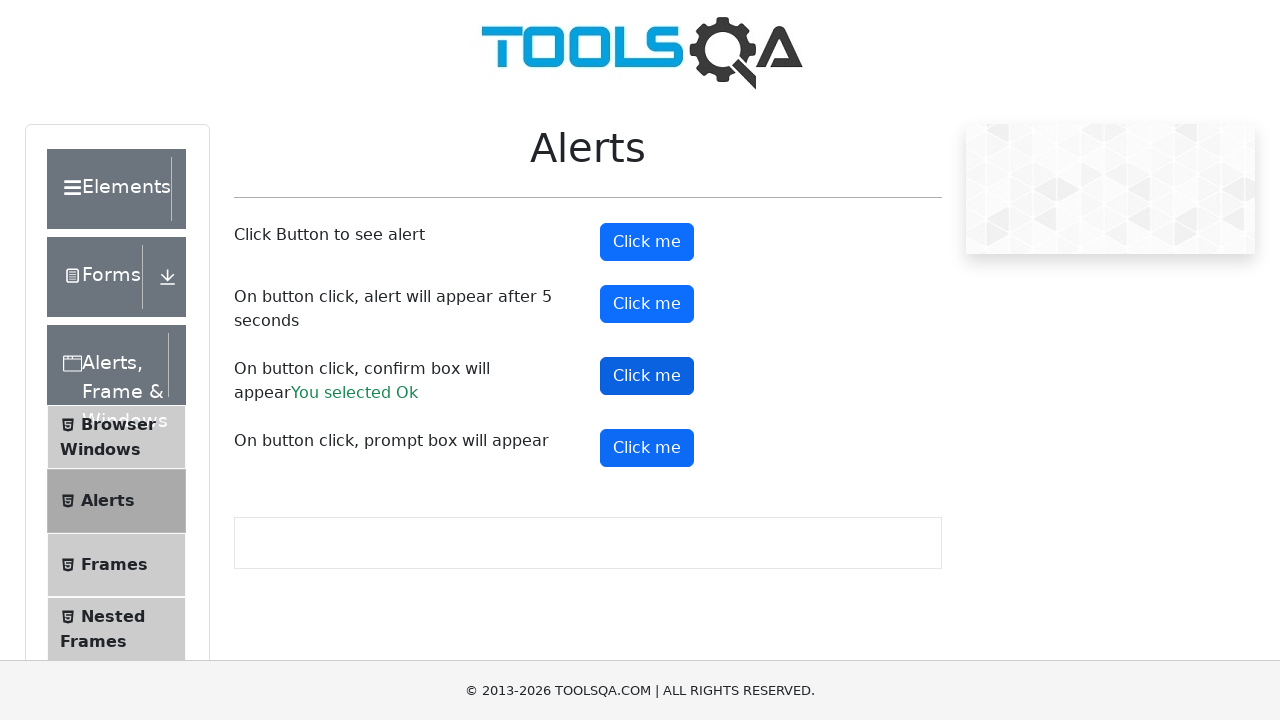

Clicked prompt button and dismissed prompt dialog at (647, 448) on #promtButton
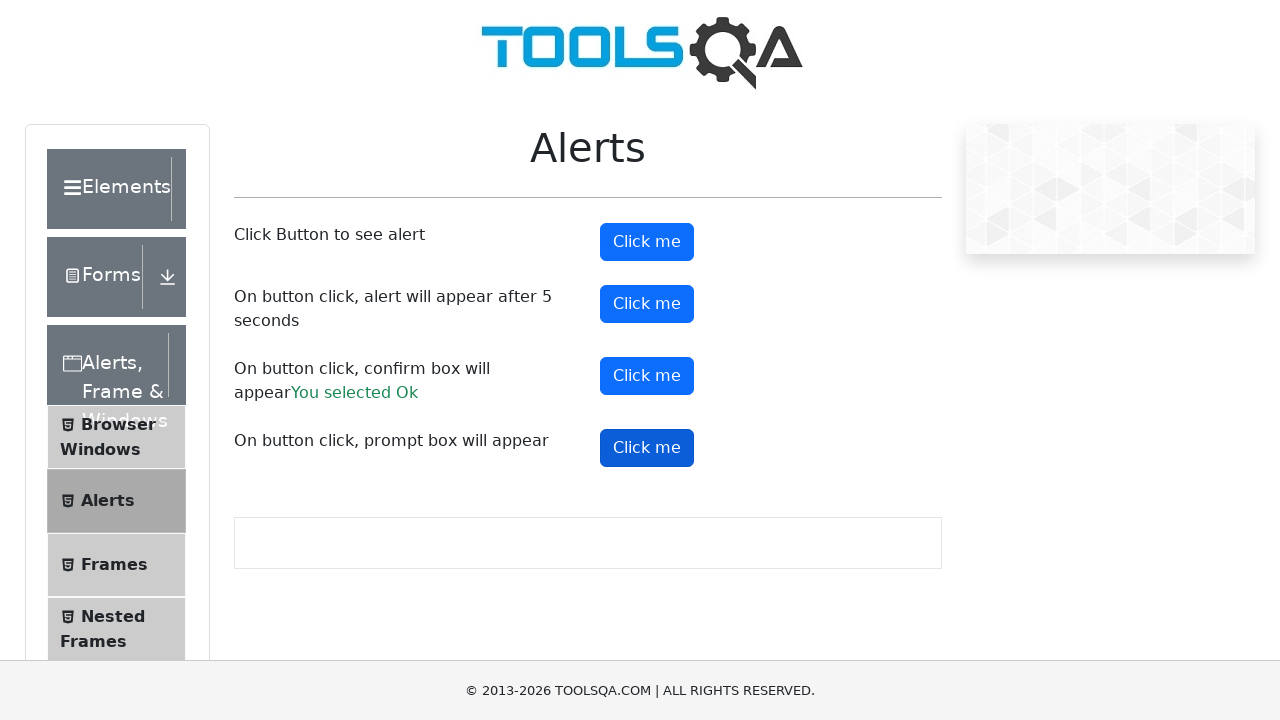

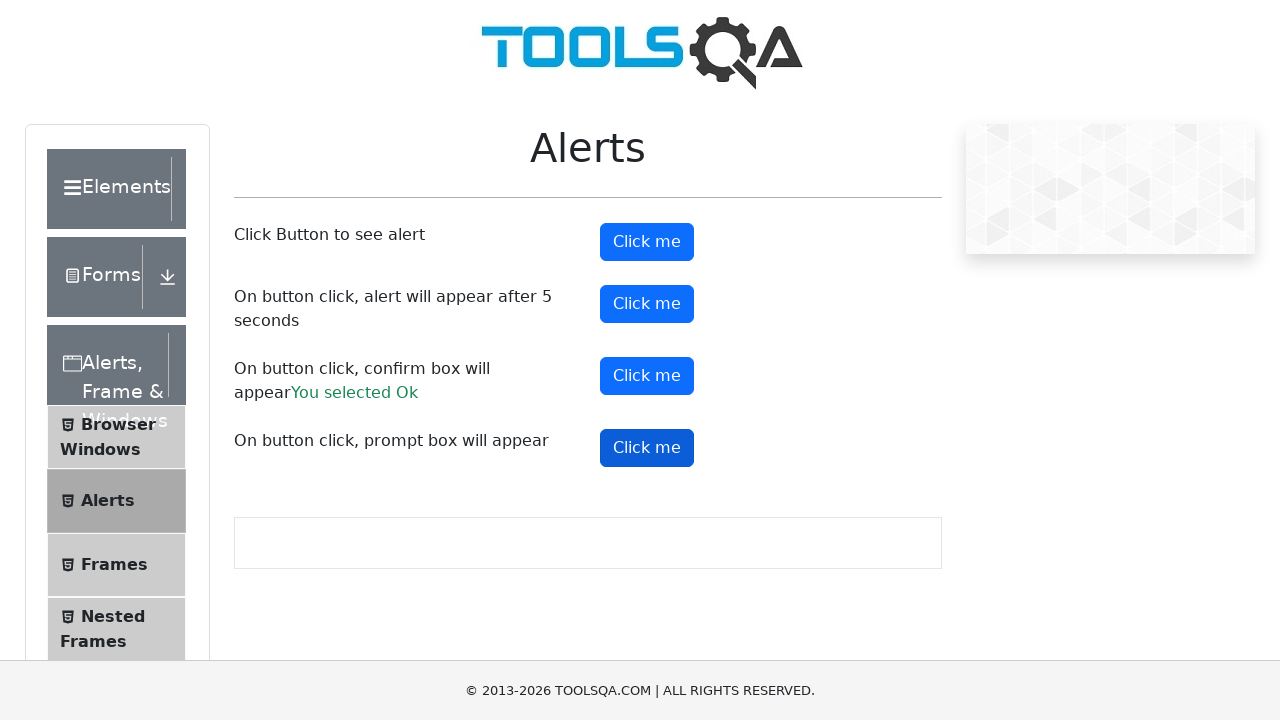